Navigates to the Battleship game website and starts a new game by clicking the start button

Starting URL: http://en.battleship-game.org

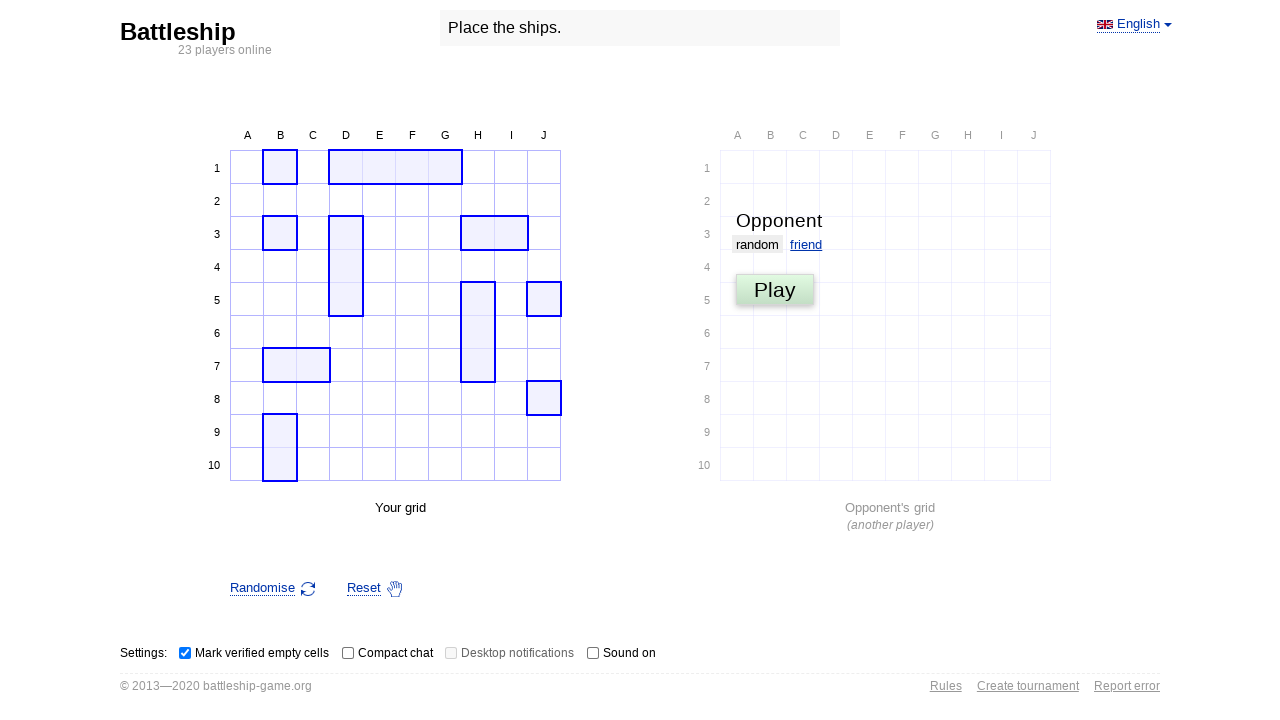

Navigated to Battleship game website at http://en.battleship-game.org
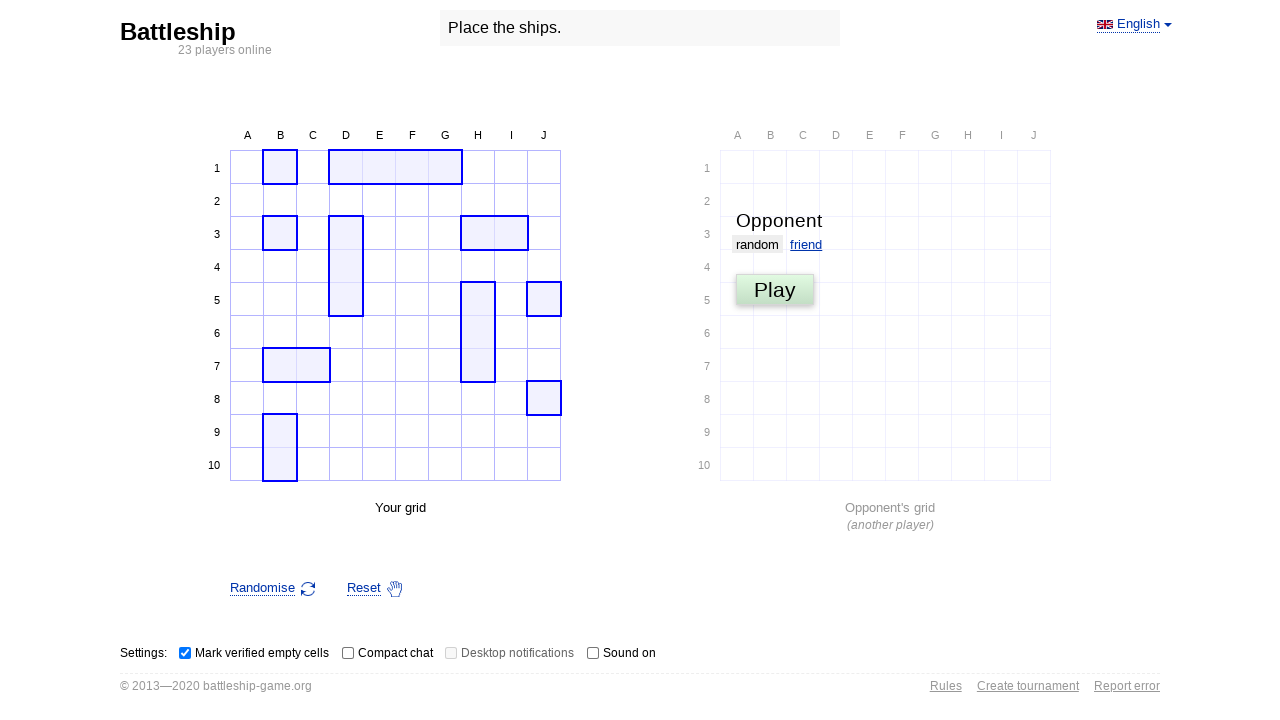

Start button appeared and is ready to click
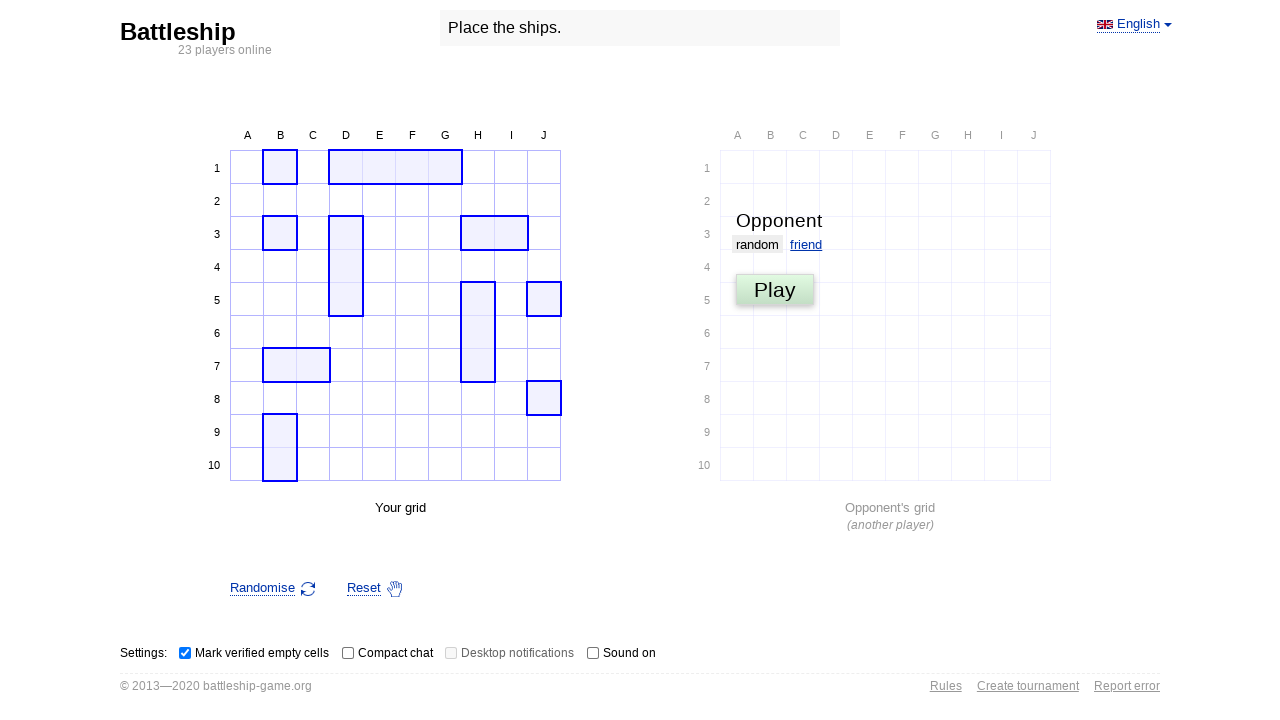

Clicked the start game button to begin a new game at (775, 290) on .battlefield-start-button
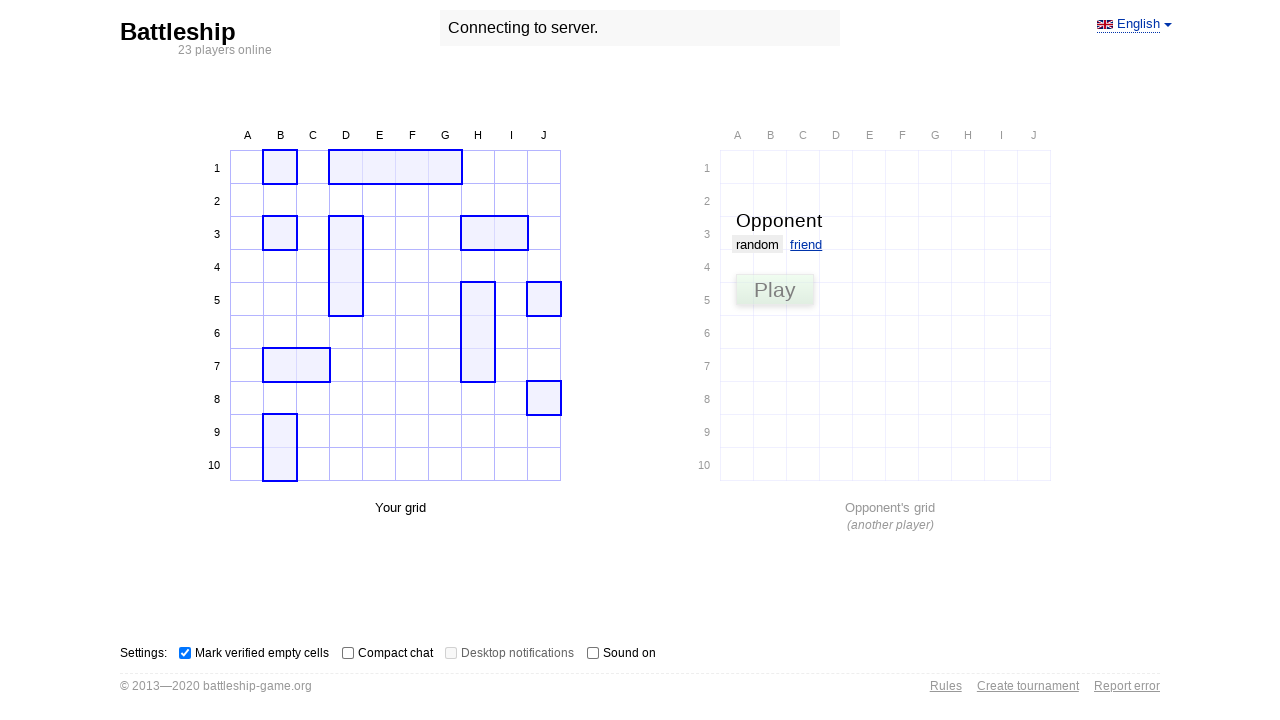

Battlefield loaded and game is ready to play
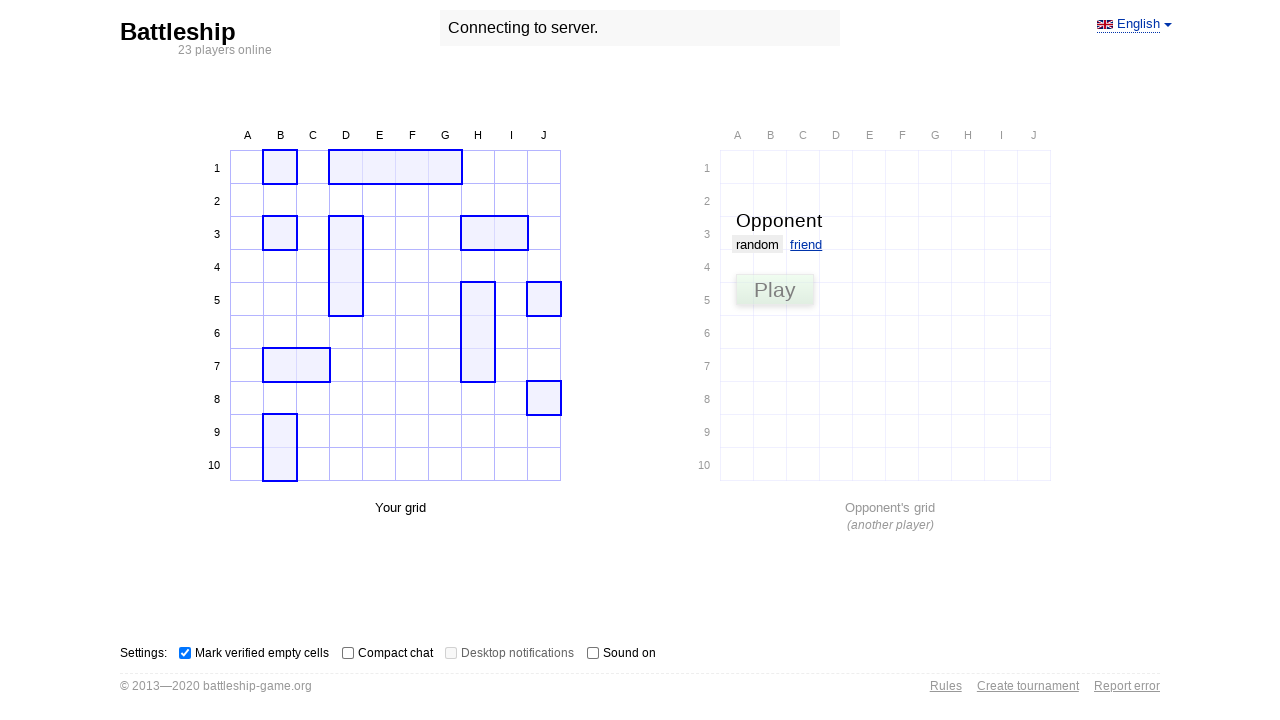

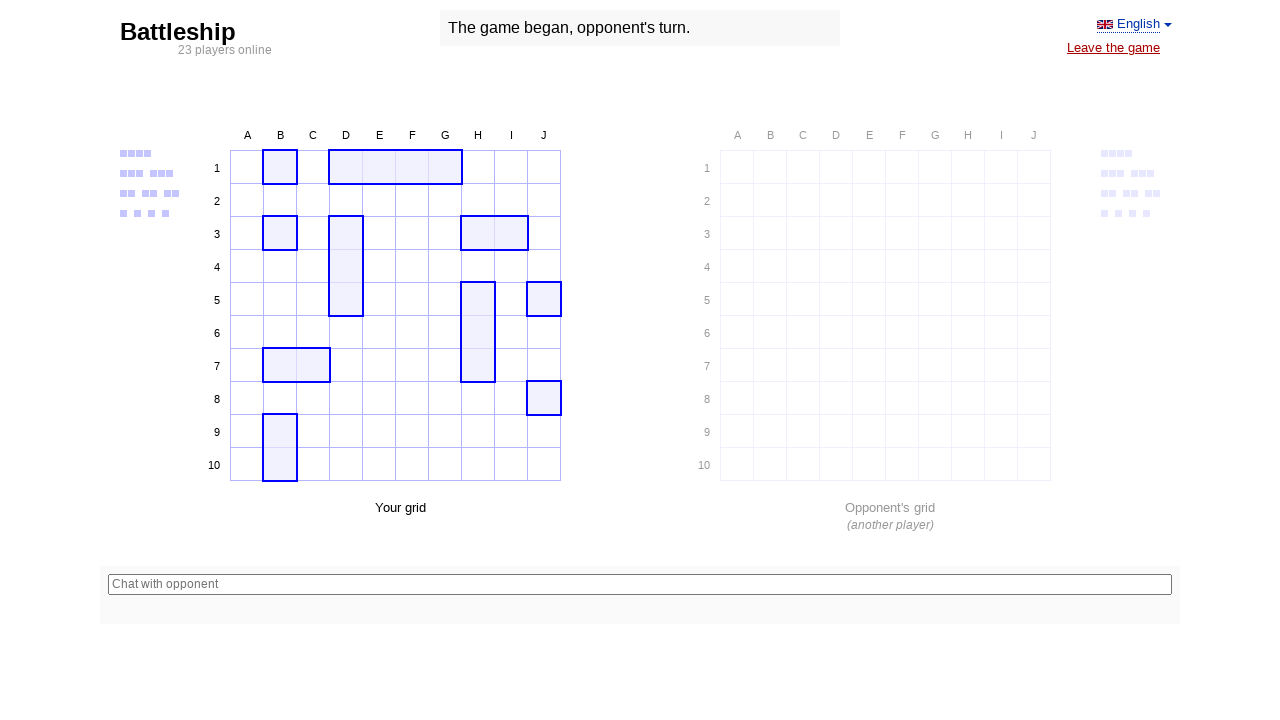